Tests a simple button click challenge by clicking a "Press Me" button and verifying success message appears

Starting URL: https://daedalus.janniskaranikis.dev/challenges/1-press-the-button

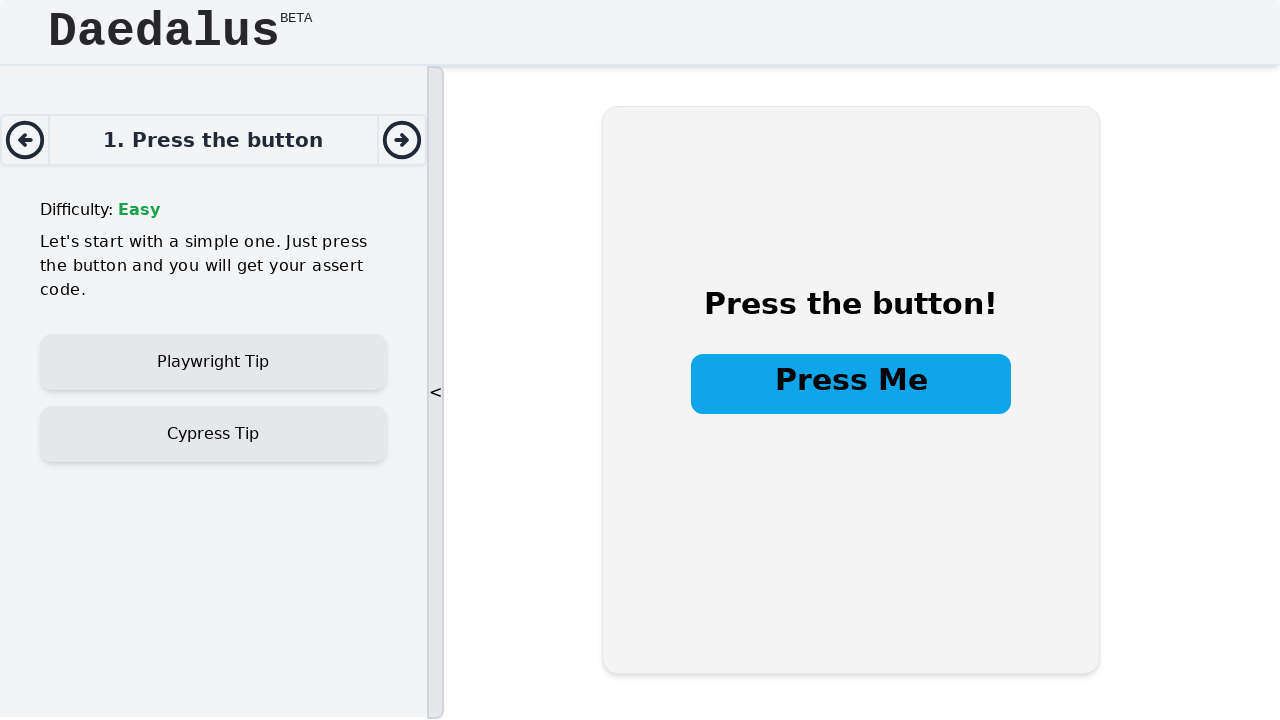

Clicked the 'Press Me' button at (851, 384) on internal:role=button[name="Press Me"i]
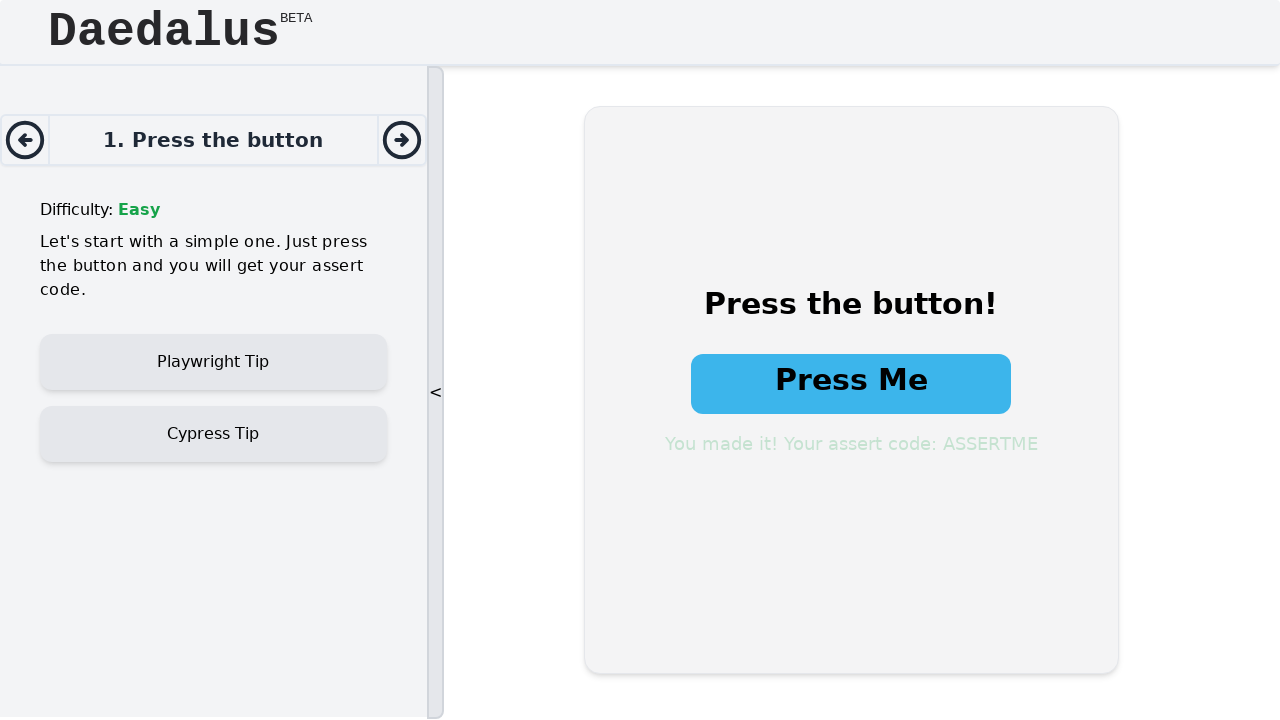

Success message appeared
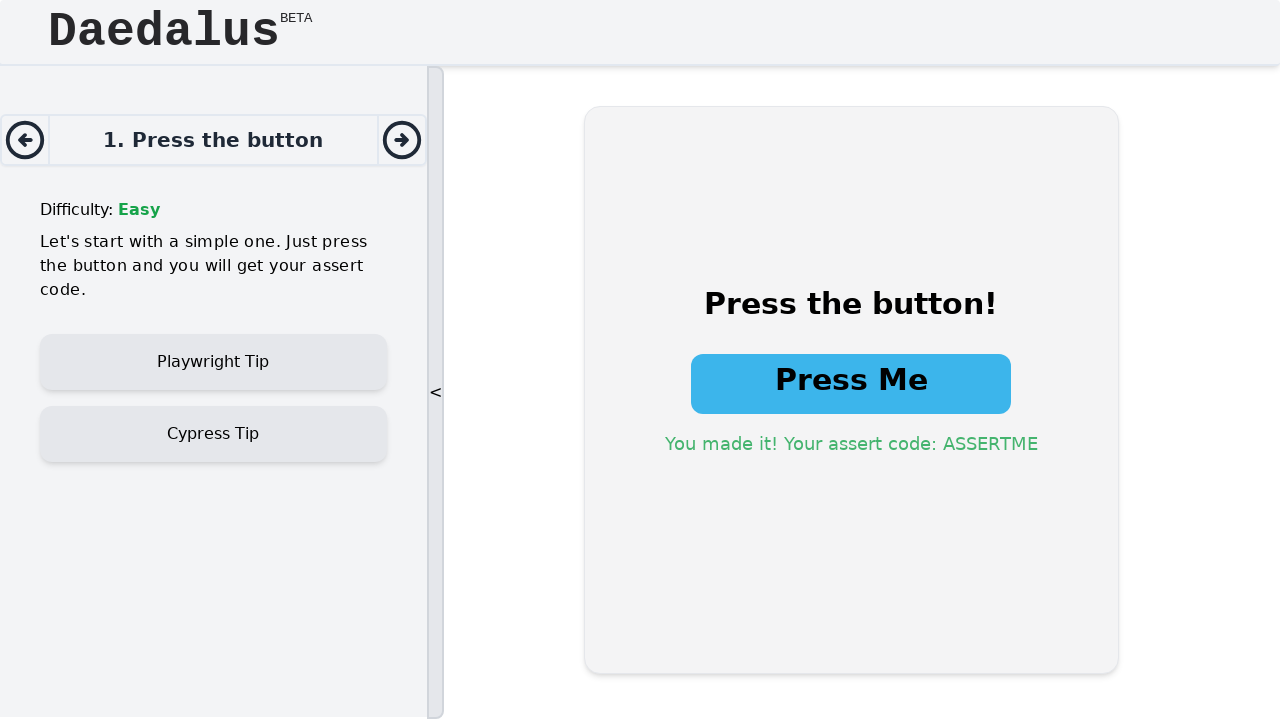

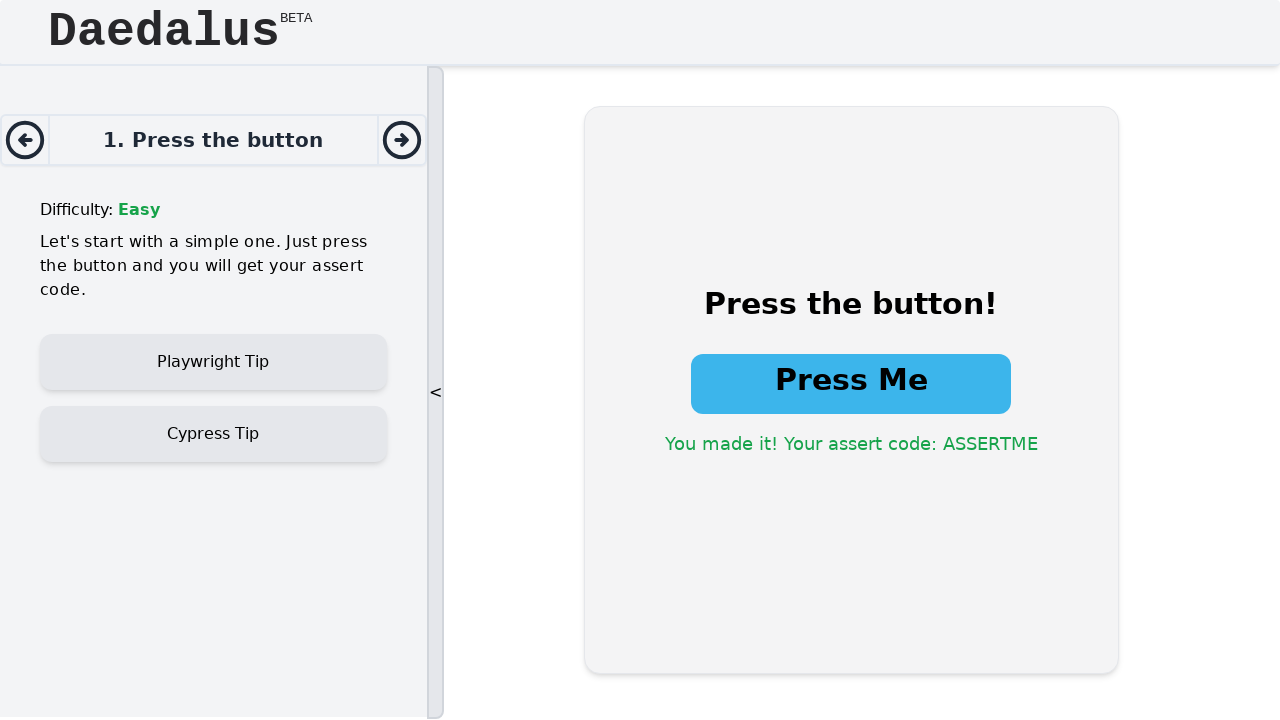